Tests iframe handling by switching between frames, clicking elements within them, and counting the total number of frames on the page

Starting URL: https://www.leafground.com/frame.xhtml

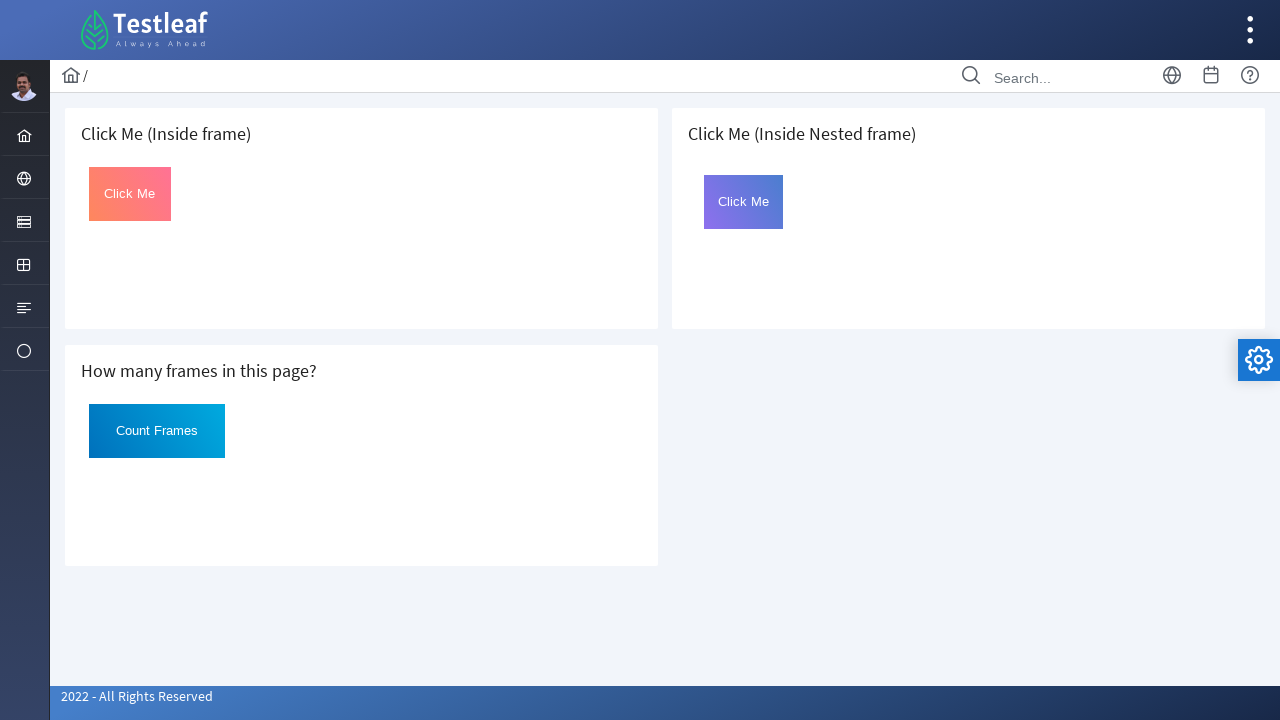

Switched to first iframe and clicked the Click element at (130, 194) on iframe >> nth=0 >> internal:control=enter-frame >> #Click
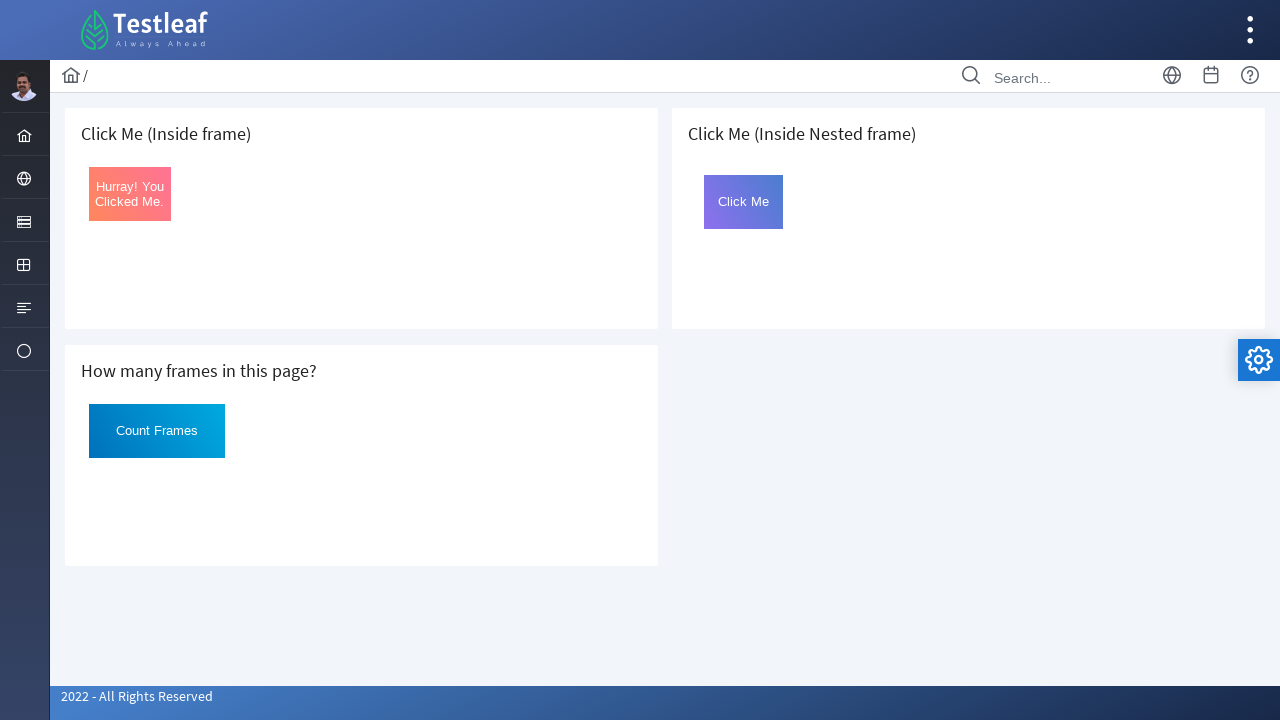

Retrieved text from clicked element: Hurray! You Clicked Me.
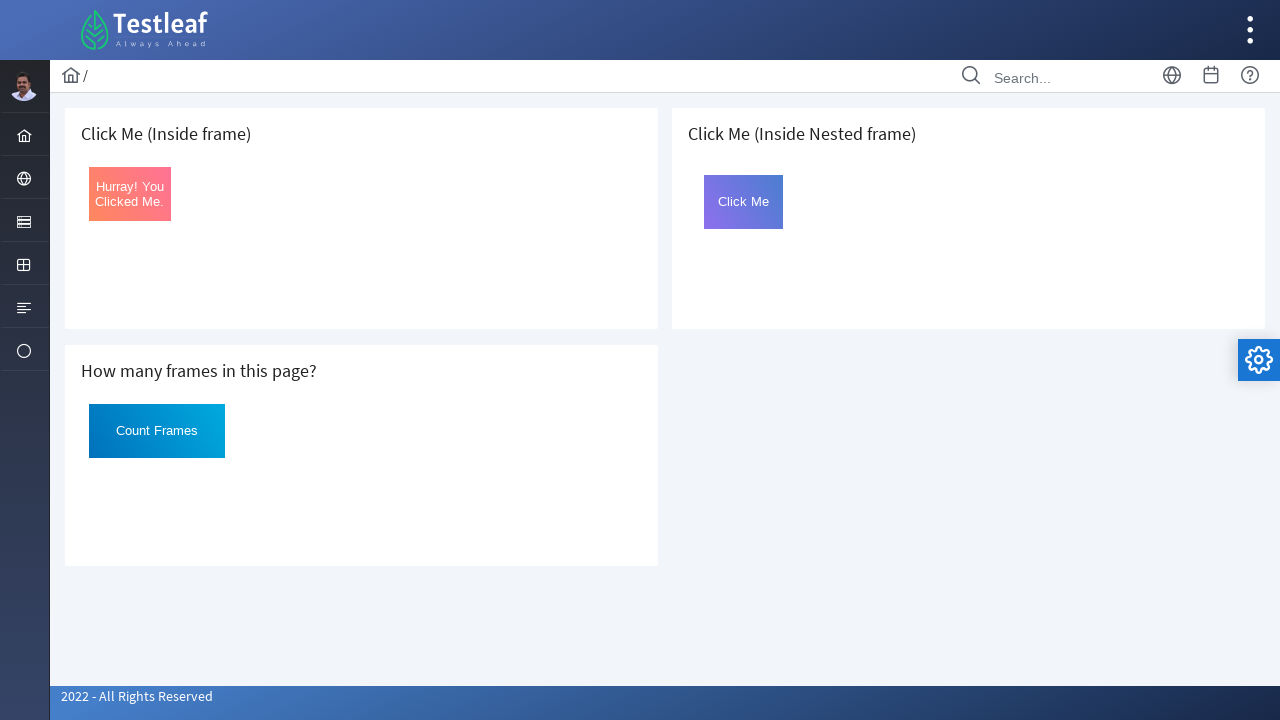

Accessed the third iframe
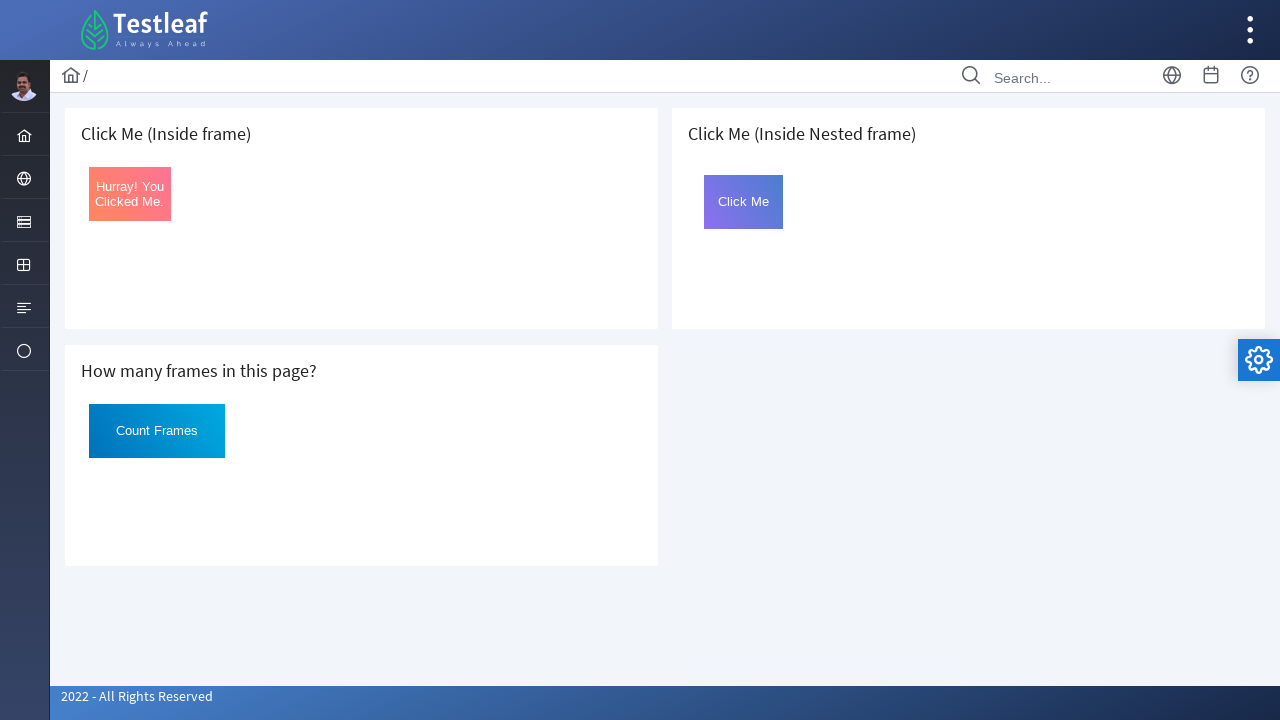

Located nested frame within third iframe
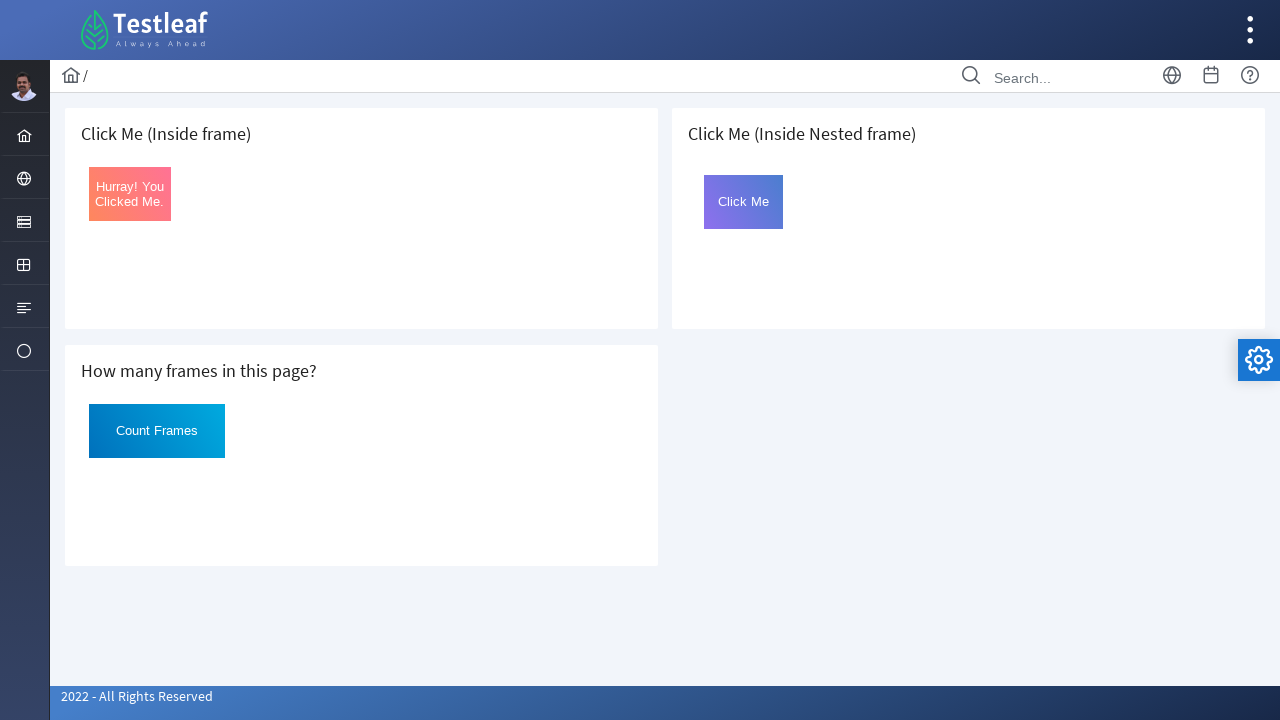

Clicked the Click element in nested frame at (744, 202) on iframe >> nth=2 >> internal:control=enter-frame >> iframe[name='frame2'] >> inte
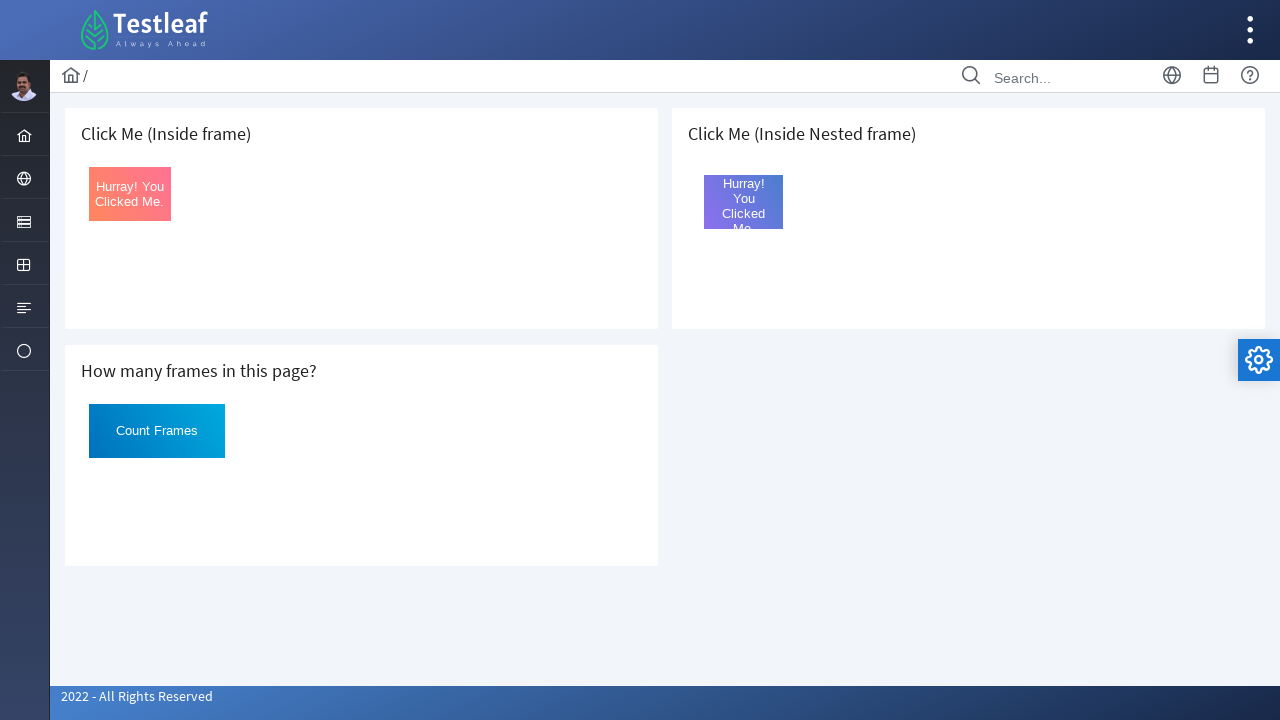

Counted total iframes on page: 3
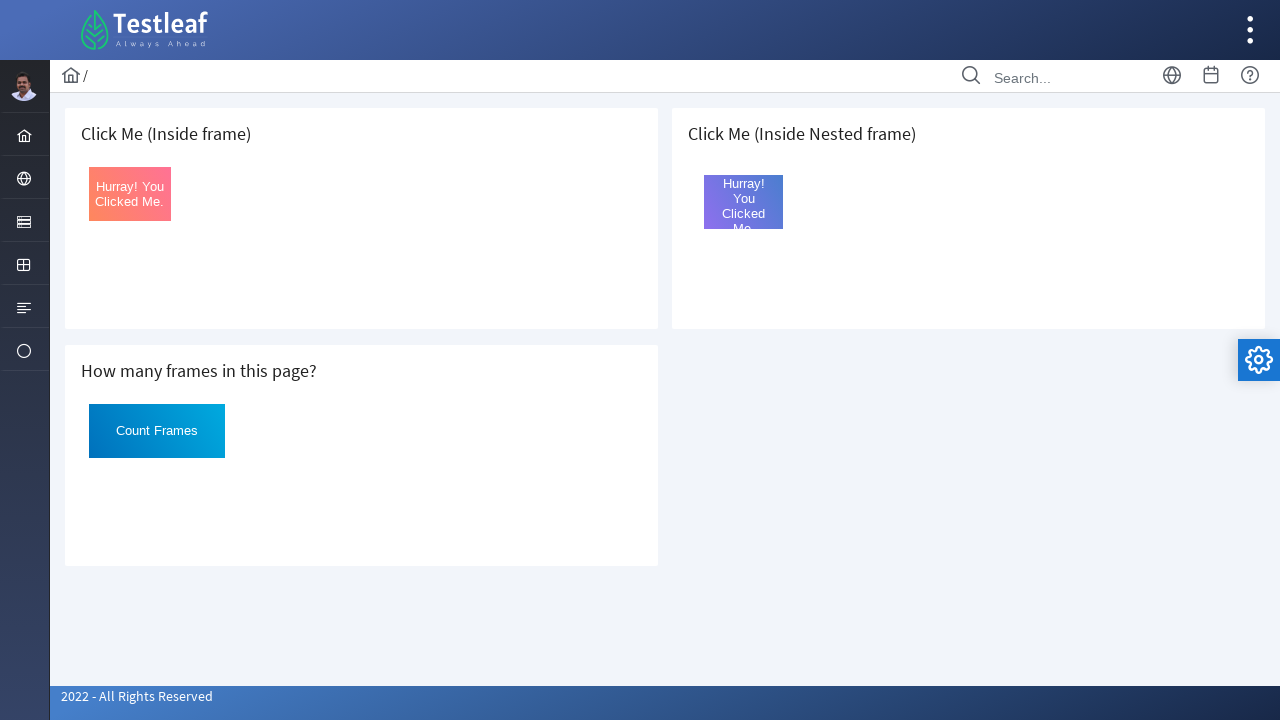

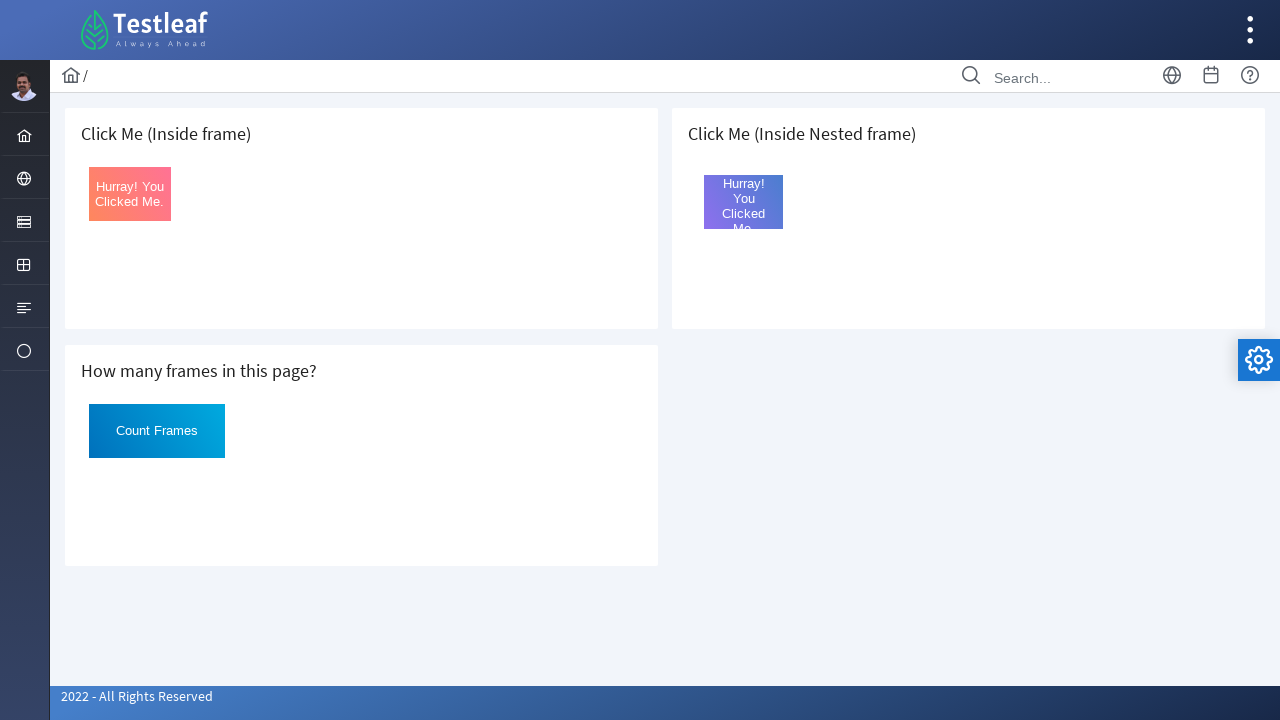